Tests geolocation mocking by setting custom GPS coordinates (latitude: 32.746940, longitude: -97.092400 - Arlington, Texas area) and navigating to a geolocation detection website to verify the mocked location is being used.

Starting URL: https://where-am-i.org/

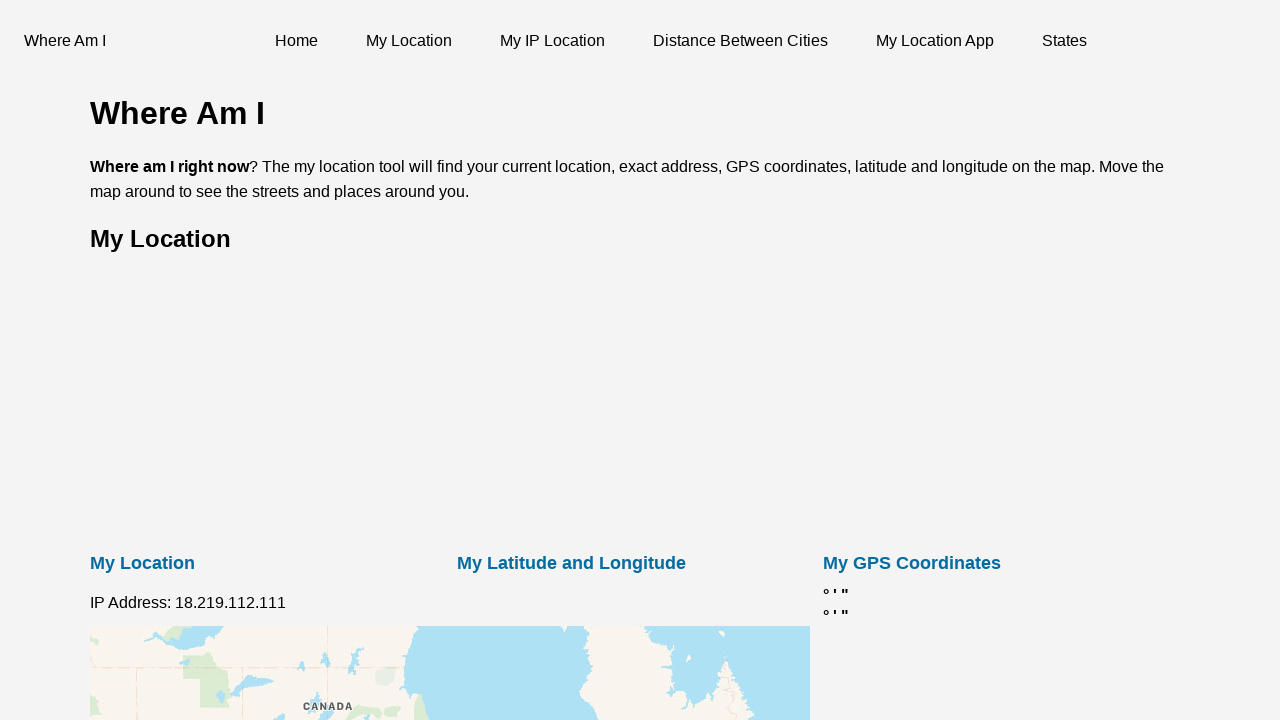

Granted geolocation permission to the context
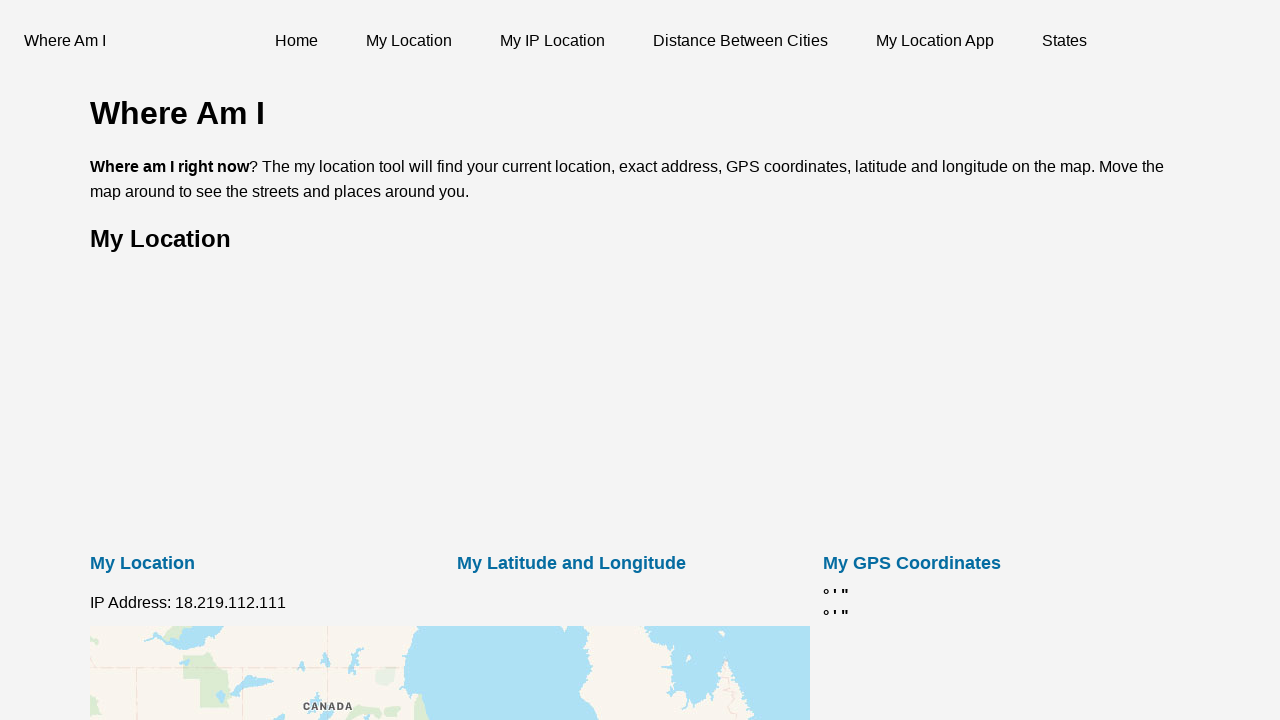

Set mock geolocation coordinates to Arlington, Texas (latitude: 32.746940, longitude: -97.092400)
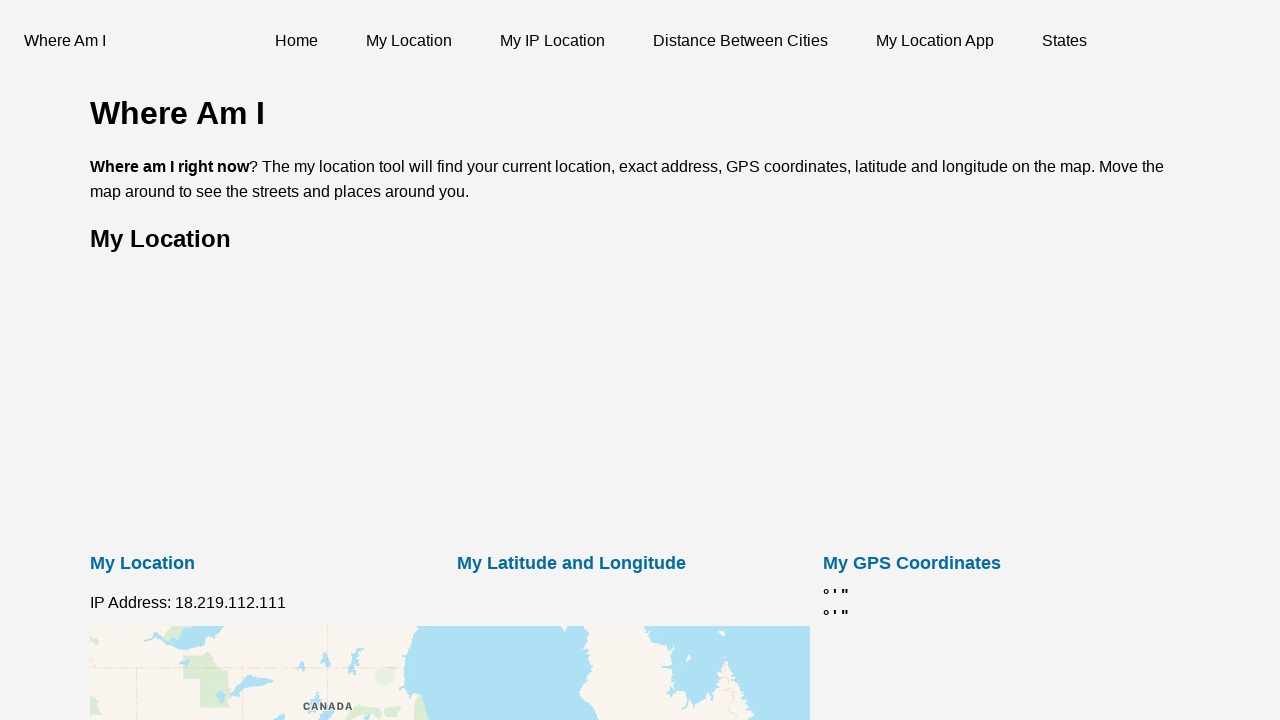

Navigated to geolocation detection website (https://where-am-i.org/)
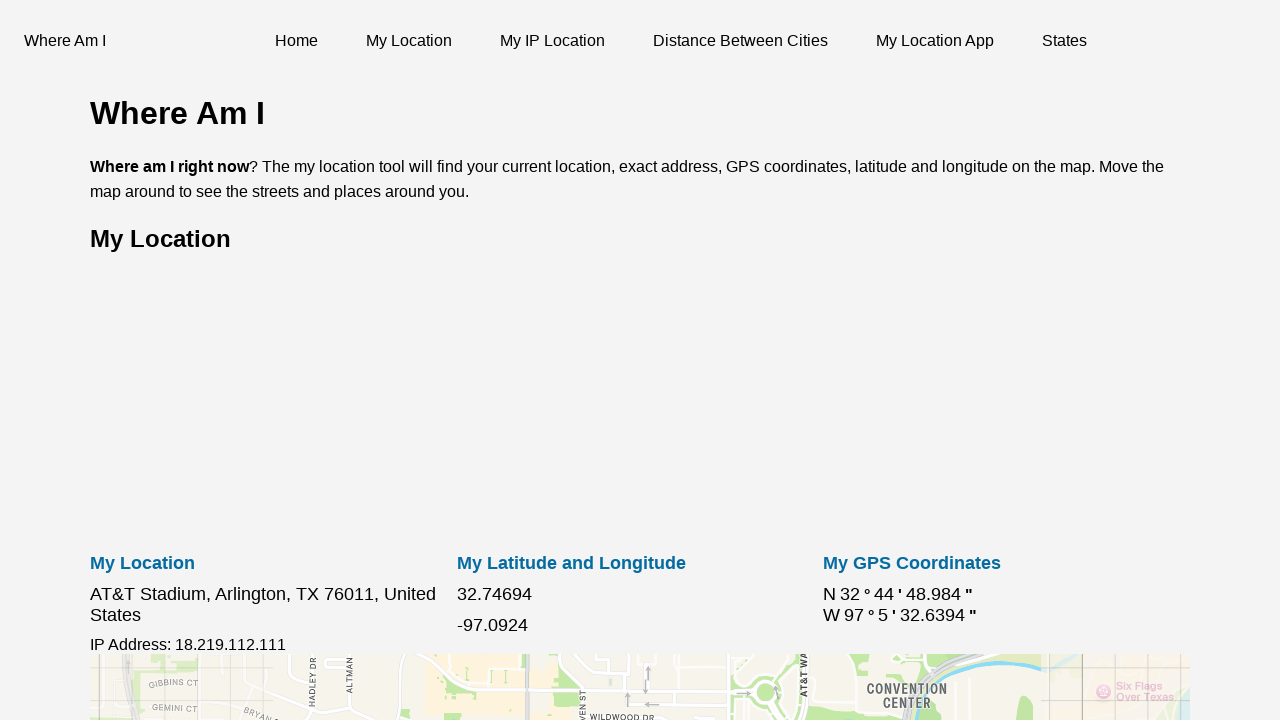

Waited for page to reach network idle state
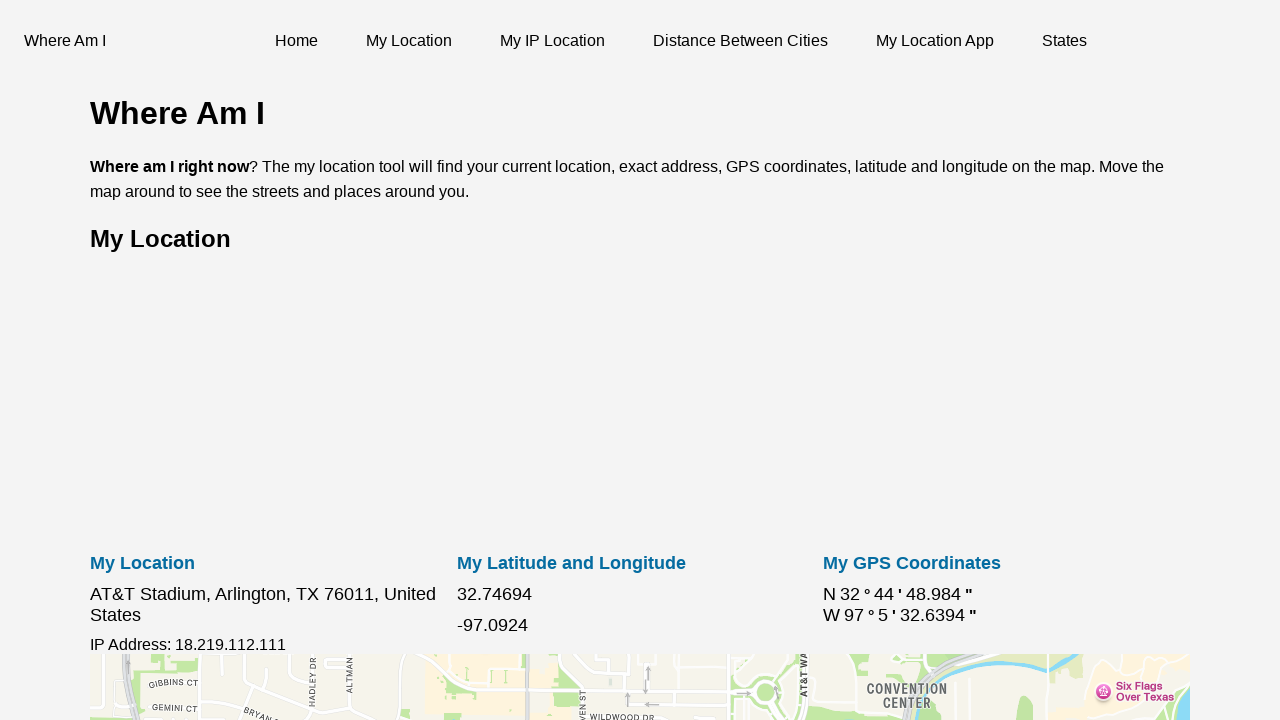

Verified mocked geolocation coordinates (32.74) are displayed on the page
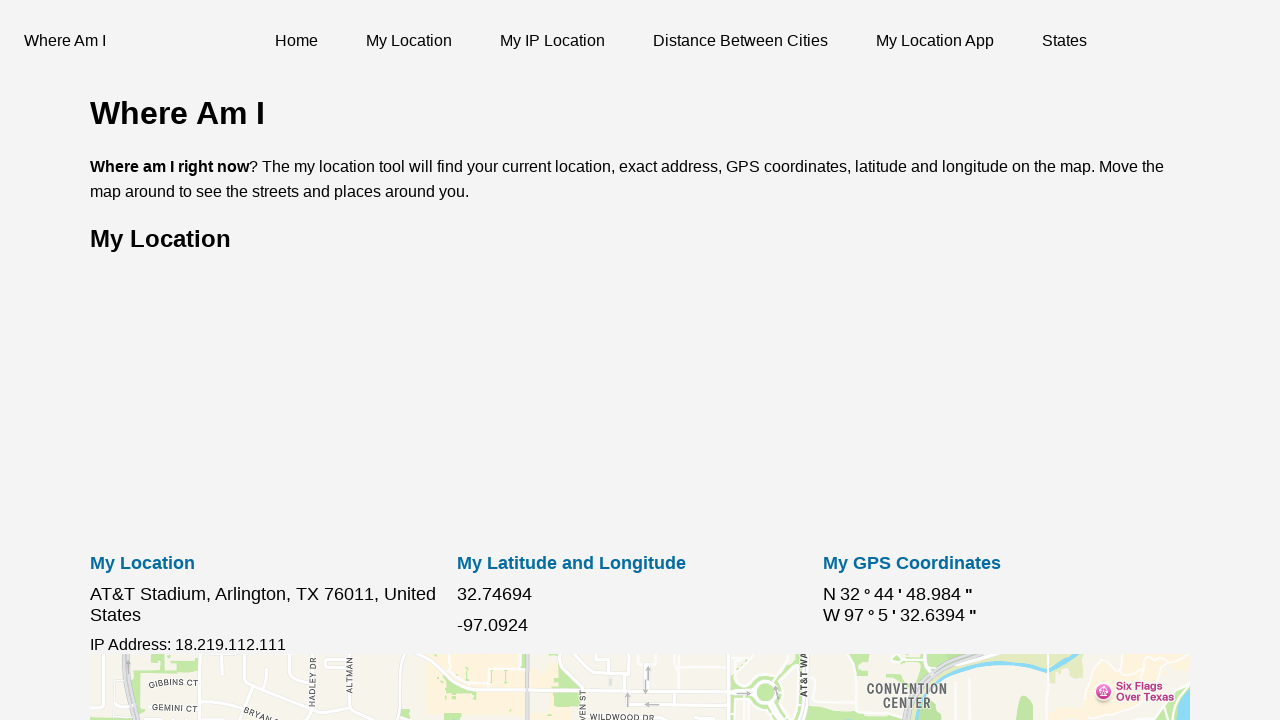

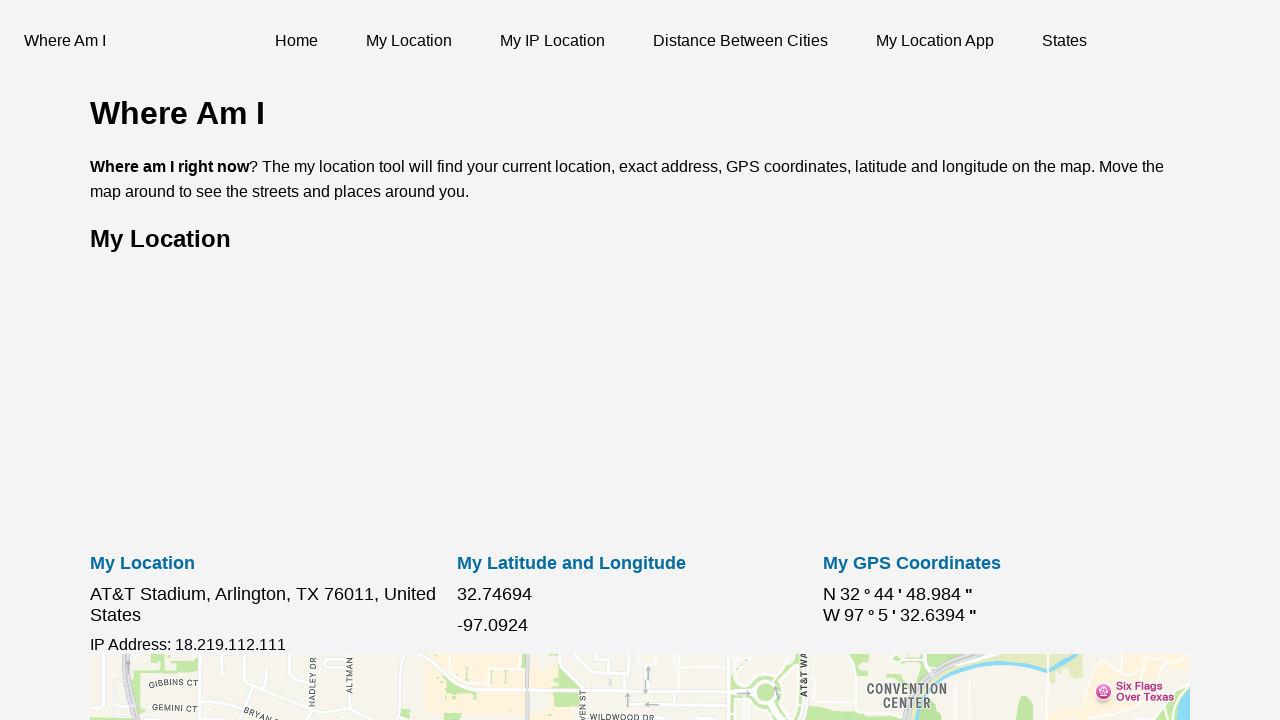